Tests opening new browser windows/tabs via link clicks, switching between windows, reading content from each, and closing the opened windows

Starting URL: http://benbai123.github.io/TestPages/Automation/Selenium/CommandsTesting.html

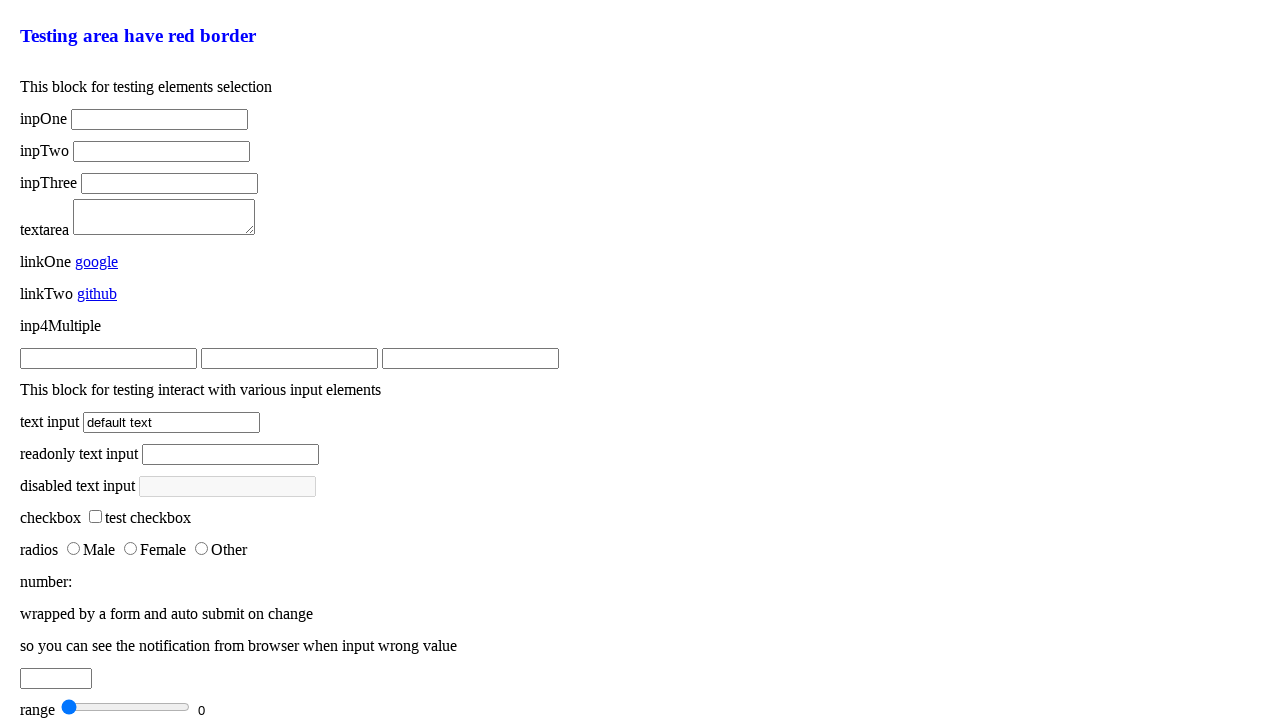

Clicked first child window link to open window_001 at (140, 395) on .child-windows a >> nth=0
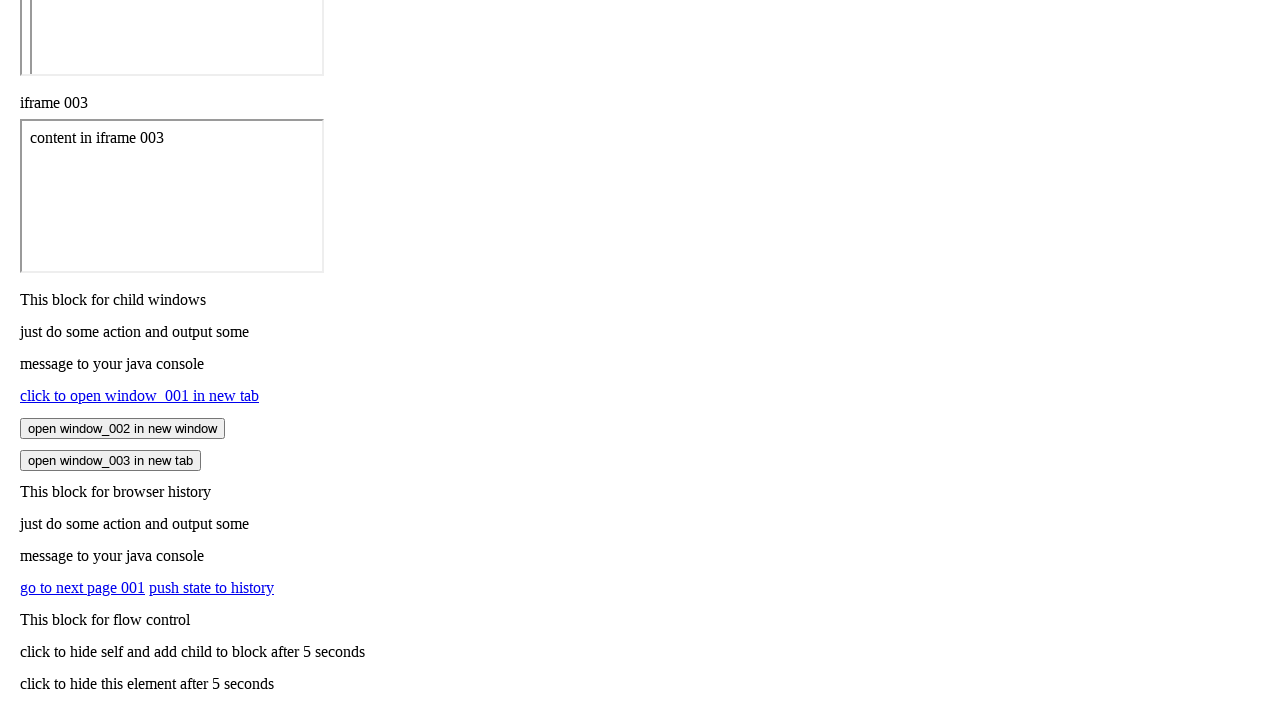

Captured new window_001 page object
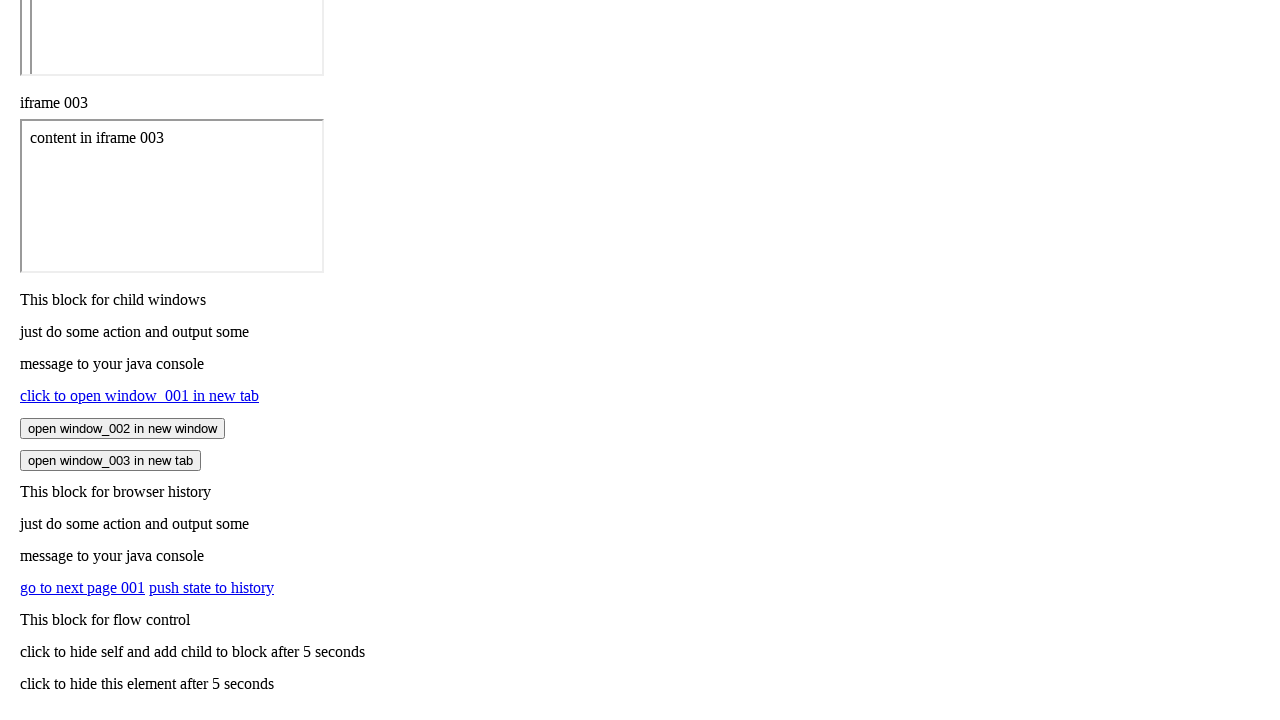

Waited for window_001 to fully load
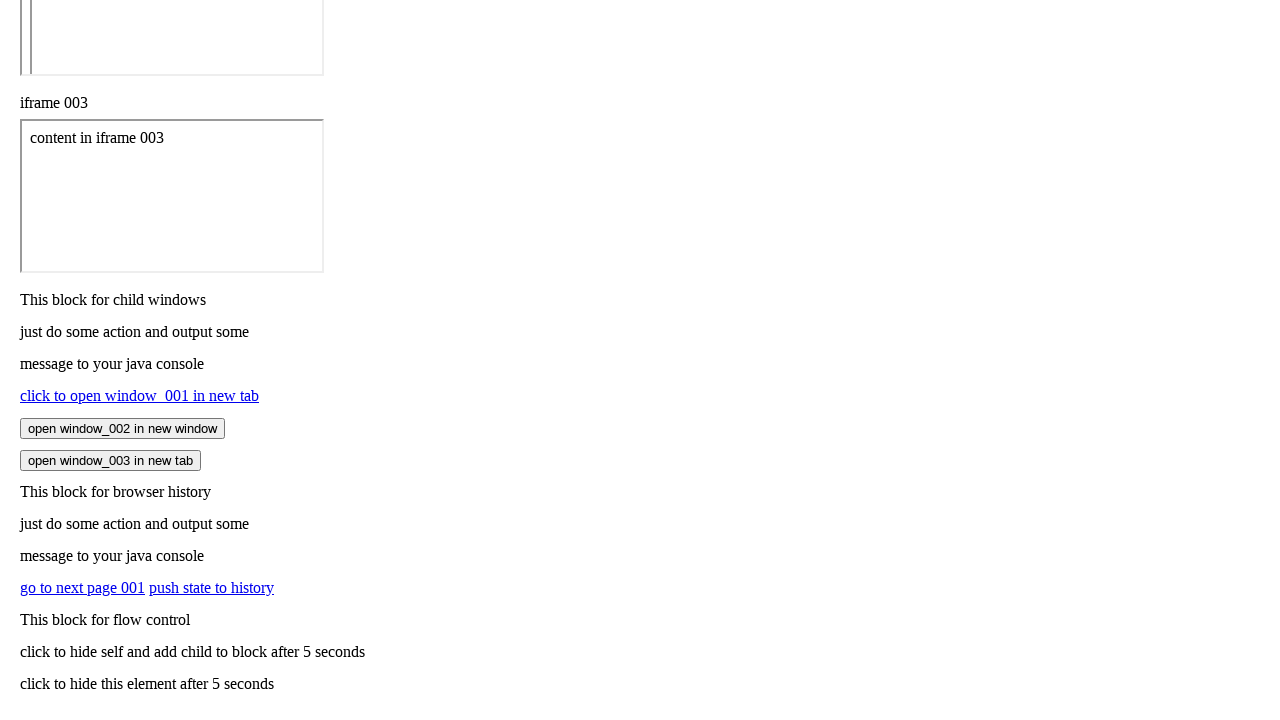

Read content from window_001
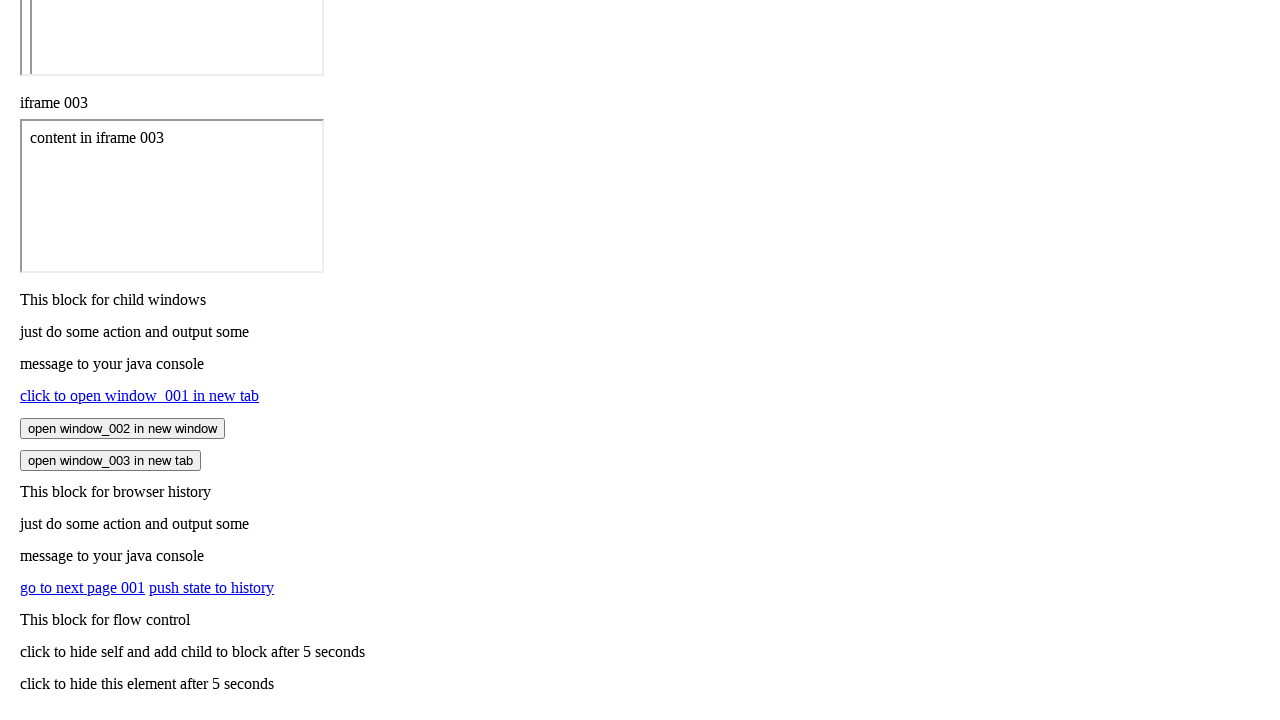

Clicked child window link to open window_002 at (122, 428) on .child-windows .newwin-002
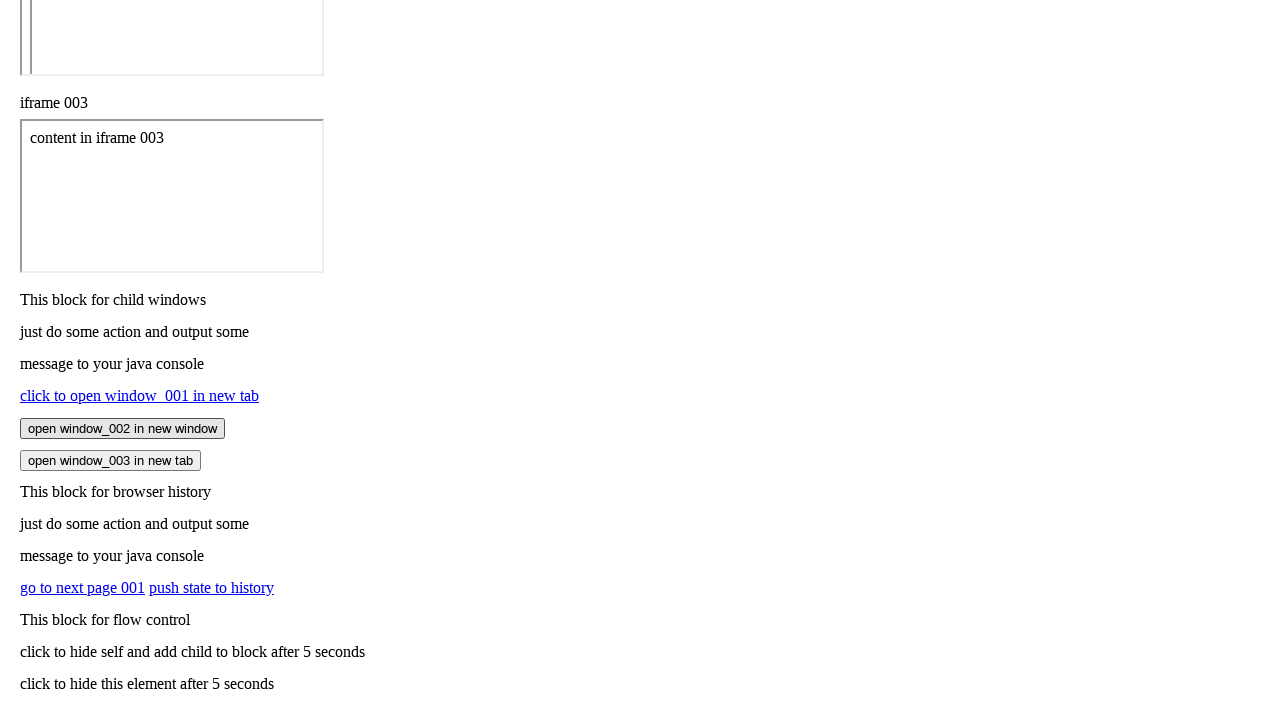

Captured new window_002 page object
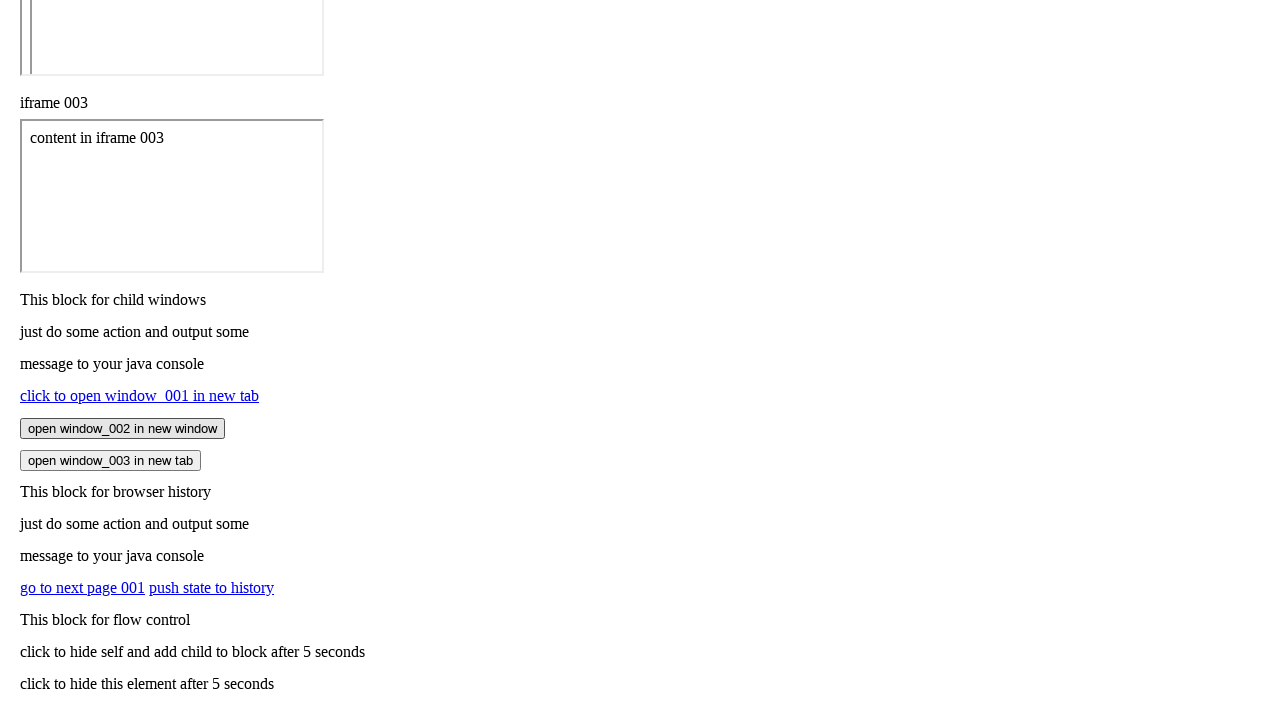

Waited for window_002 to fully load
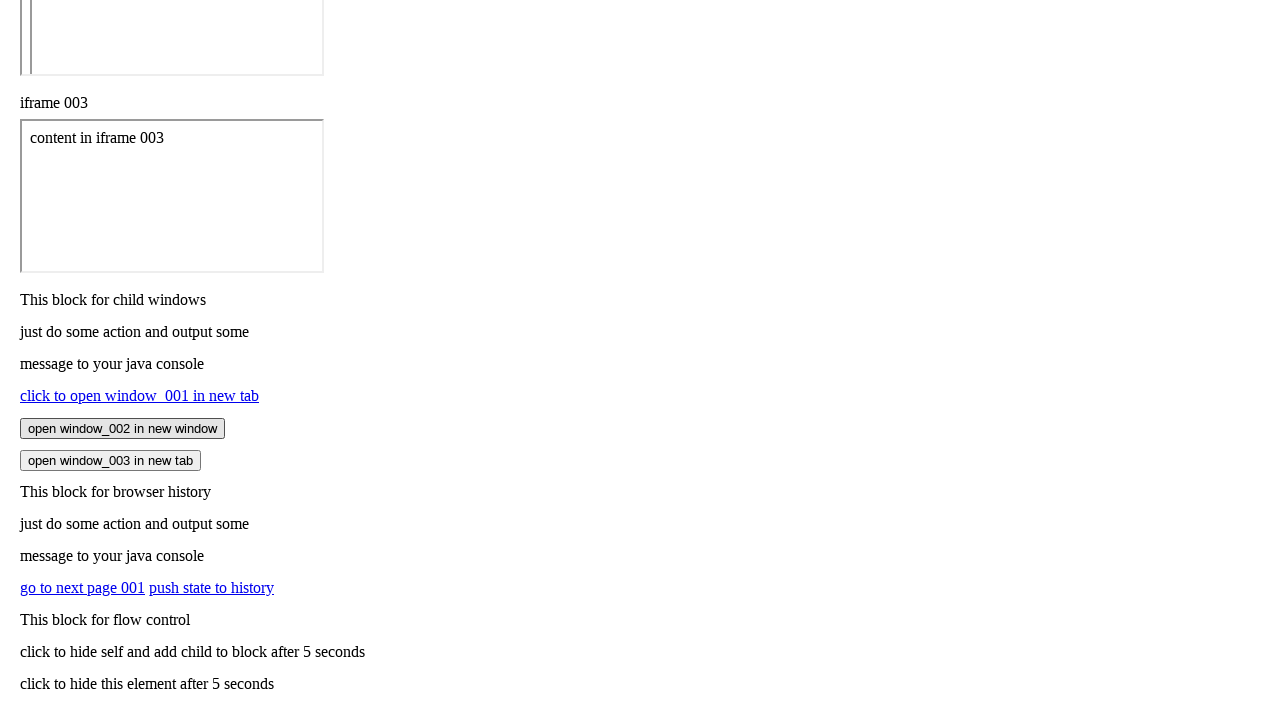

Read content from window_002
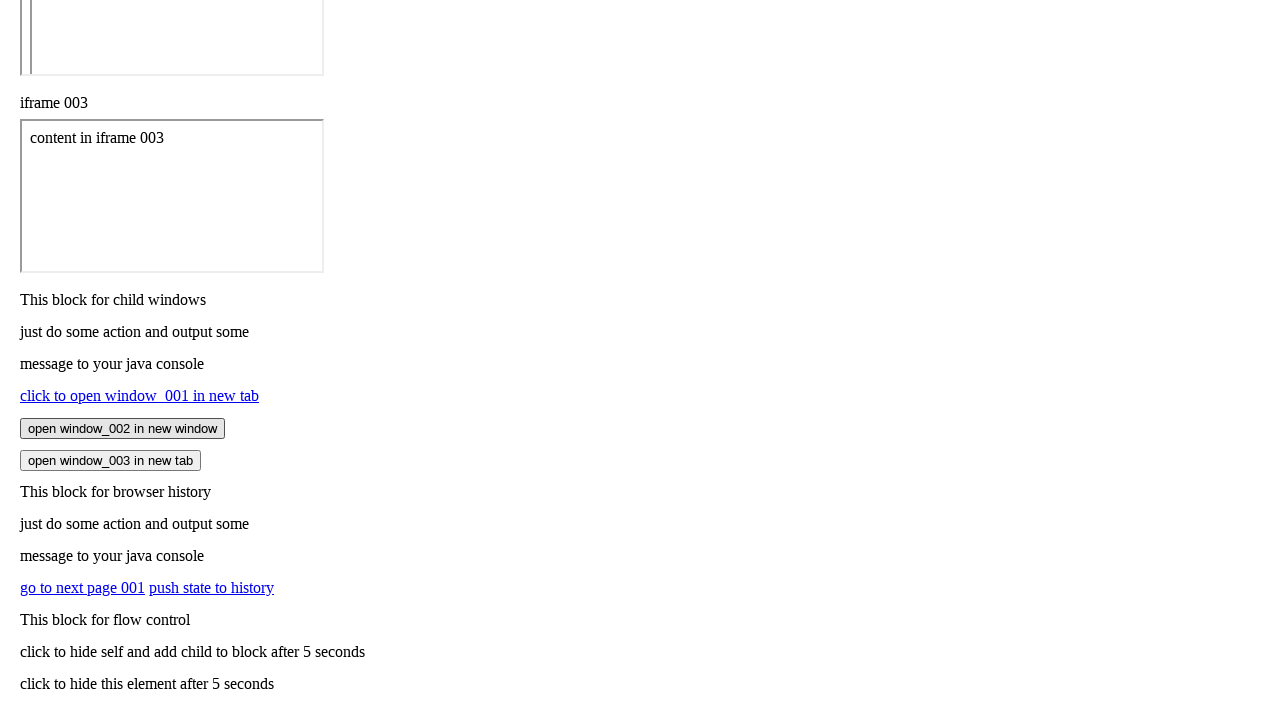

Clicked child window link to open window_003 at (110, 460) on .child-windows .newwin-003
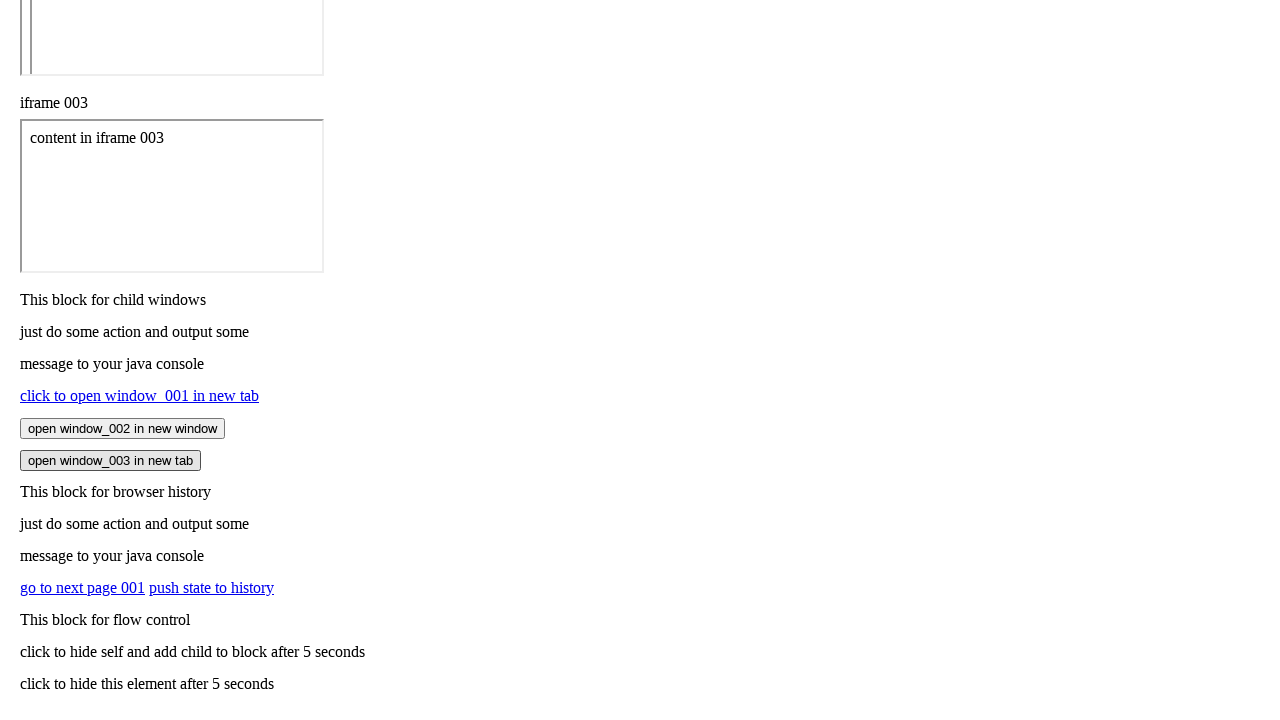

Captured new window_003 page object
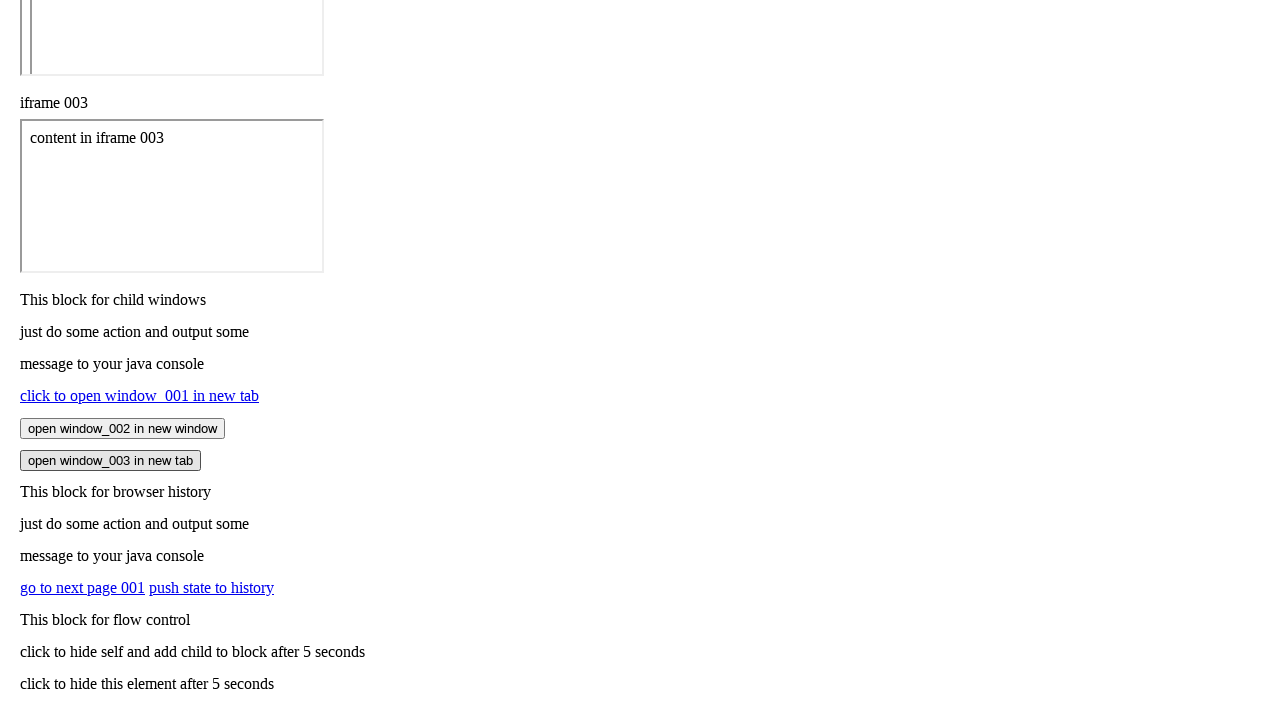

Waited for window_003 to fully load
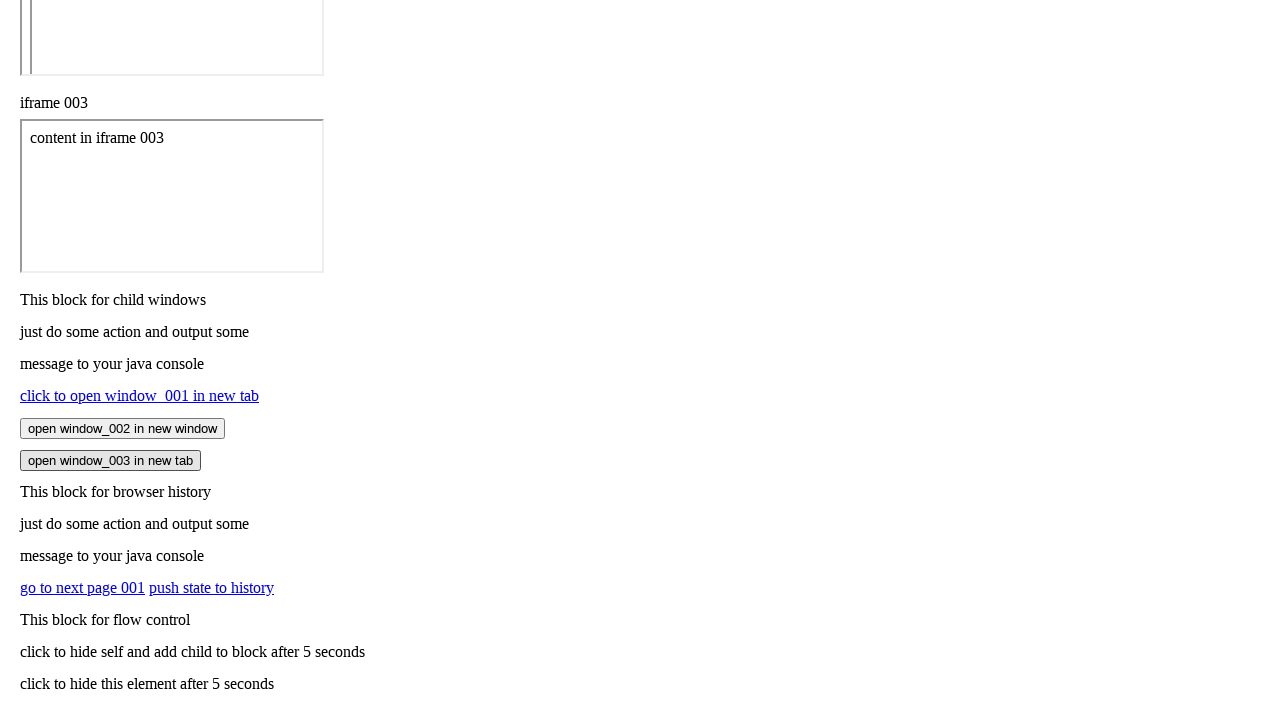

Read content from window_003
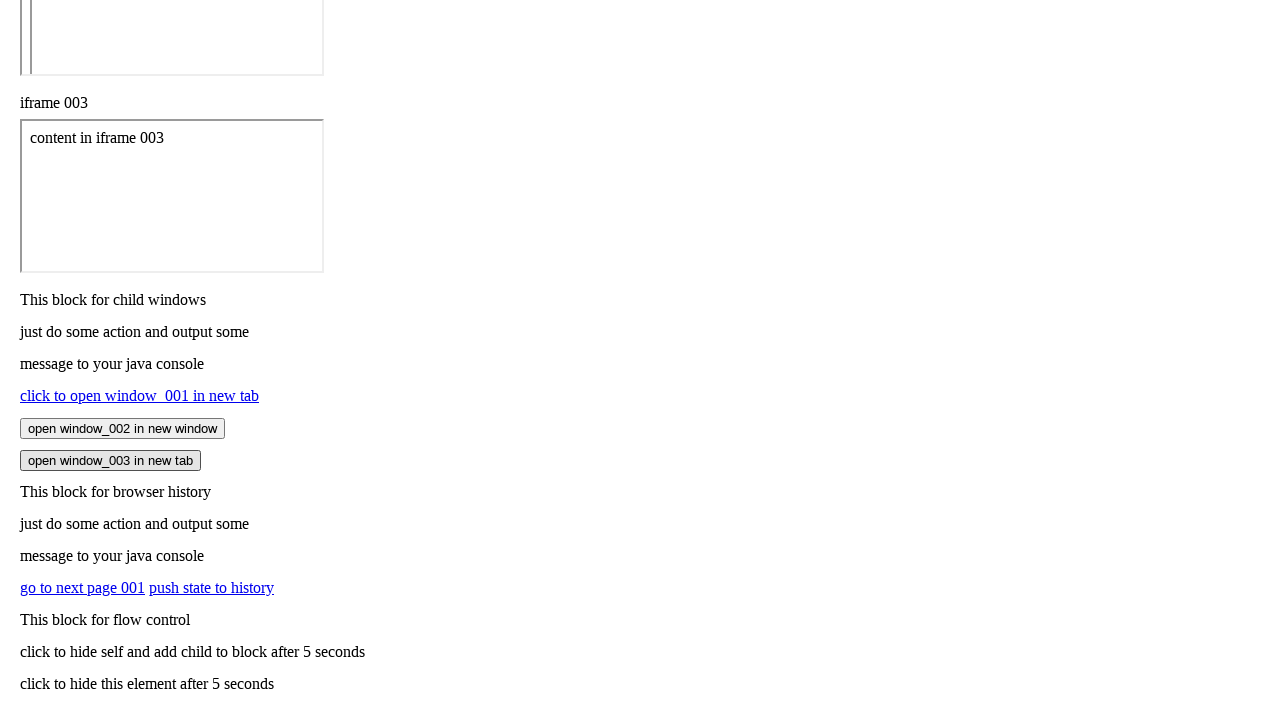

Closed window_001
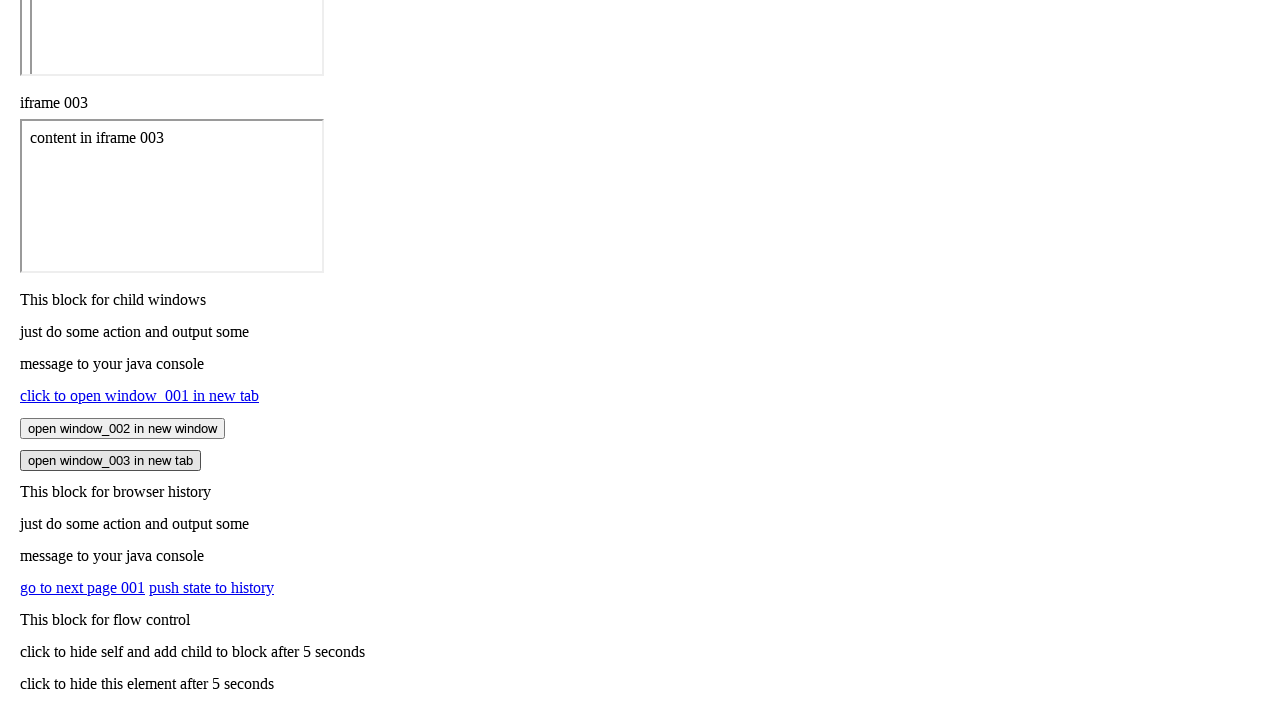

Closed window_002
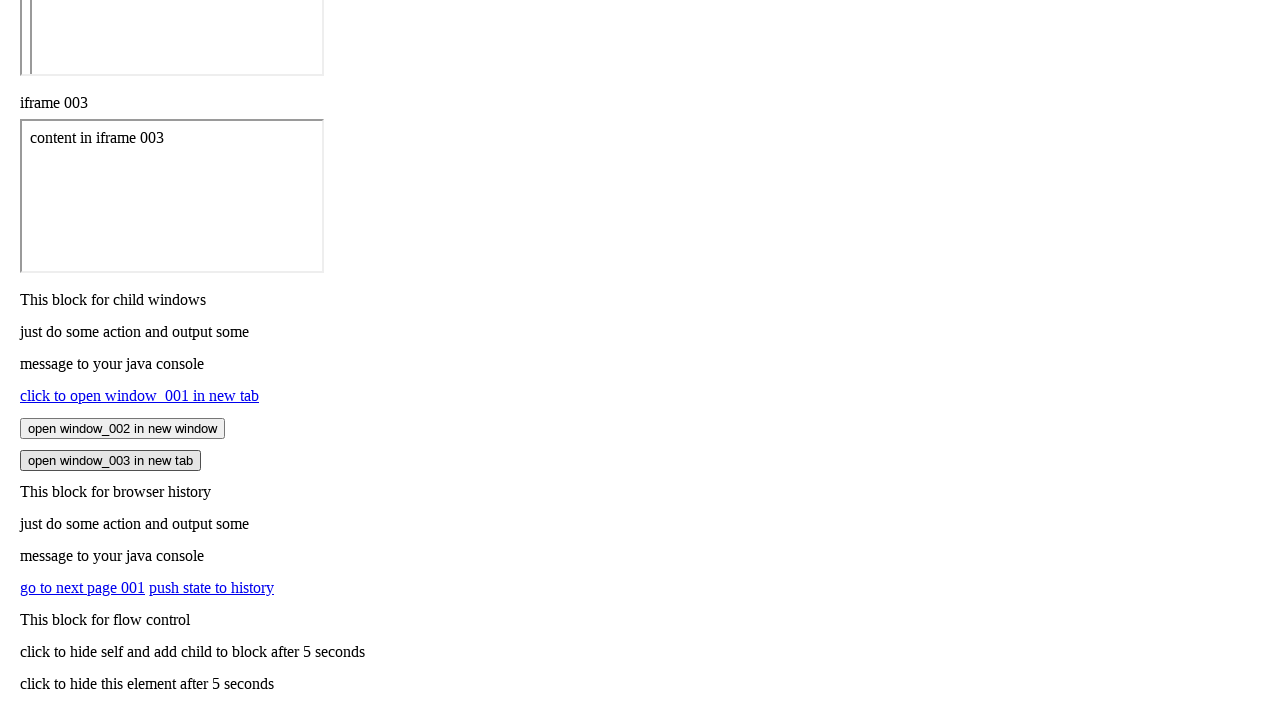

Closed window_003
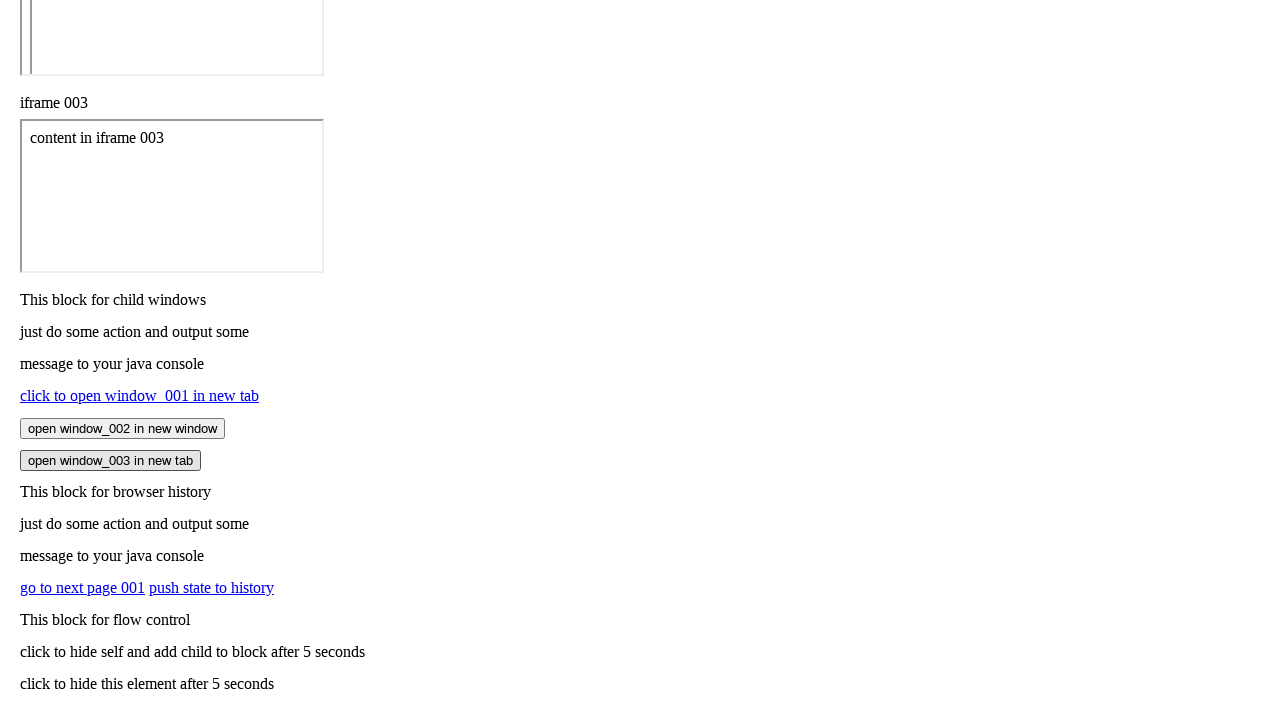

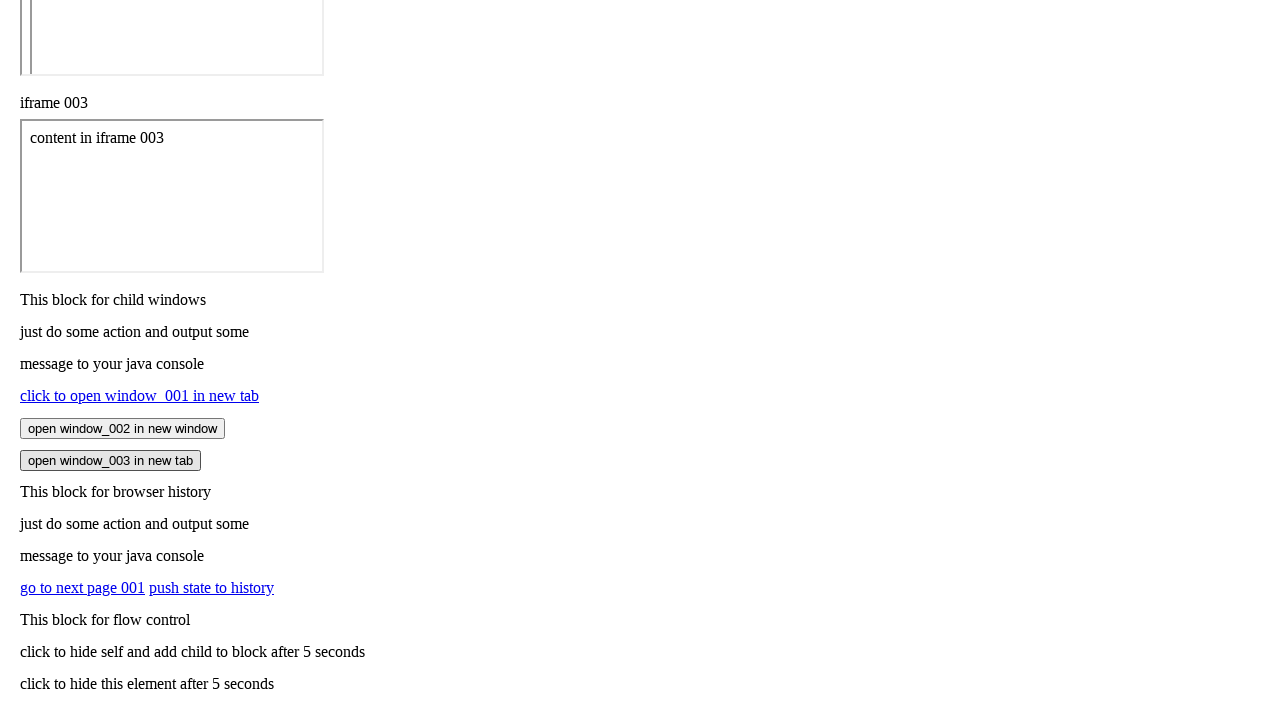